Tests a slow calculator by setting a delay, performing an addition operation (7 + 8), and verifying the result displays 15

Starting URL: https://bonigarcia.dev/selenium-webdriver-java/slow-calculator.html

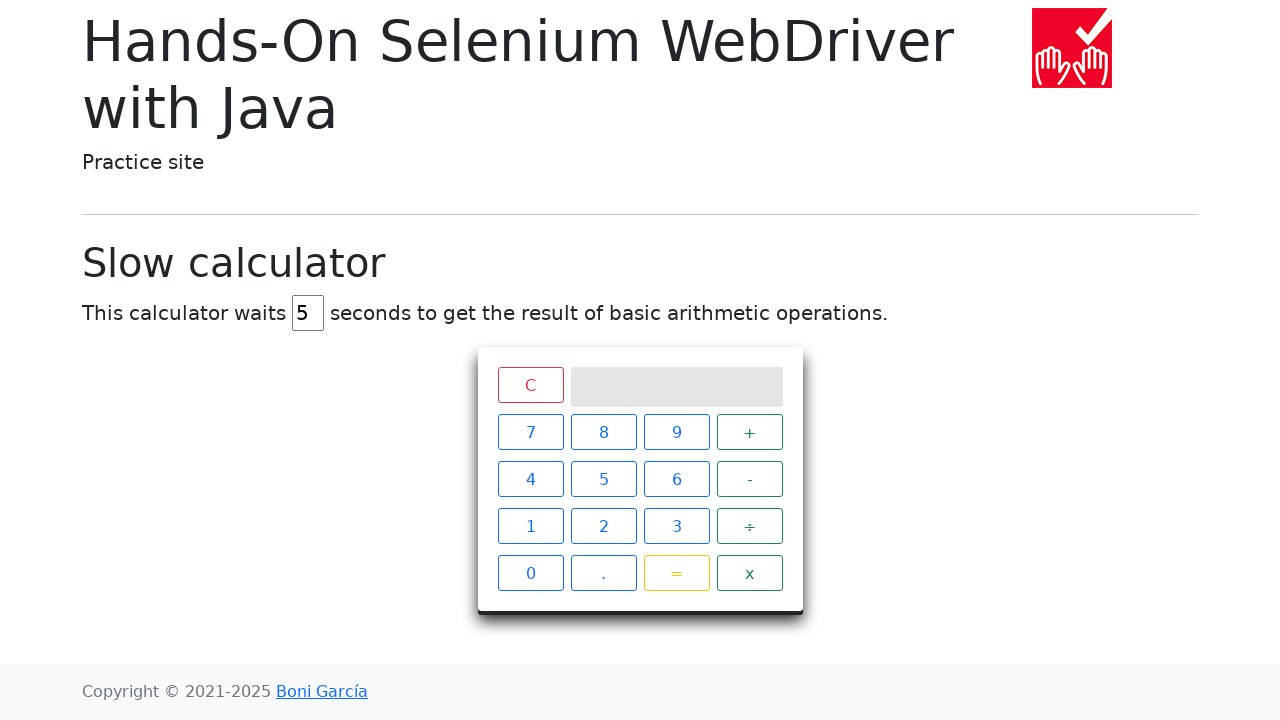

Navigated to slow calculator page
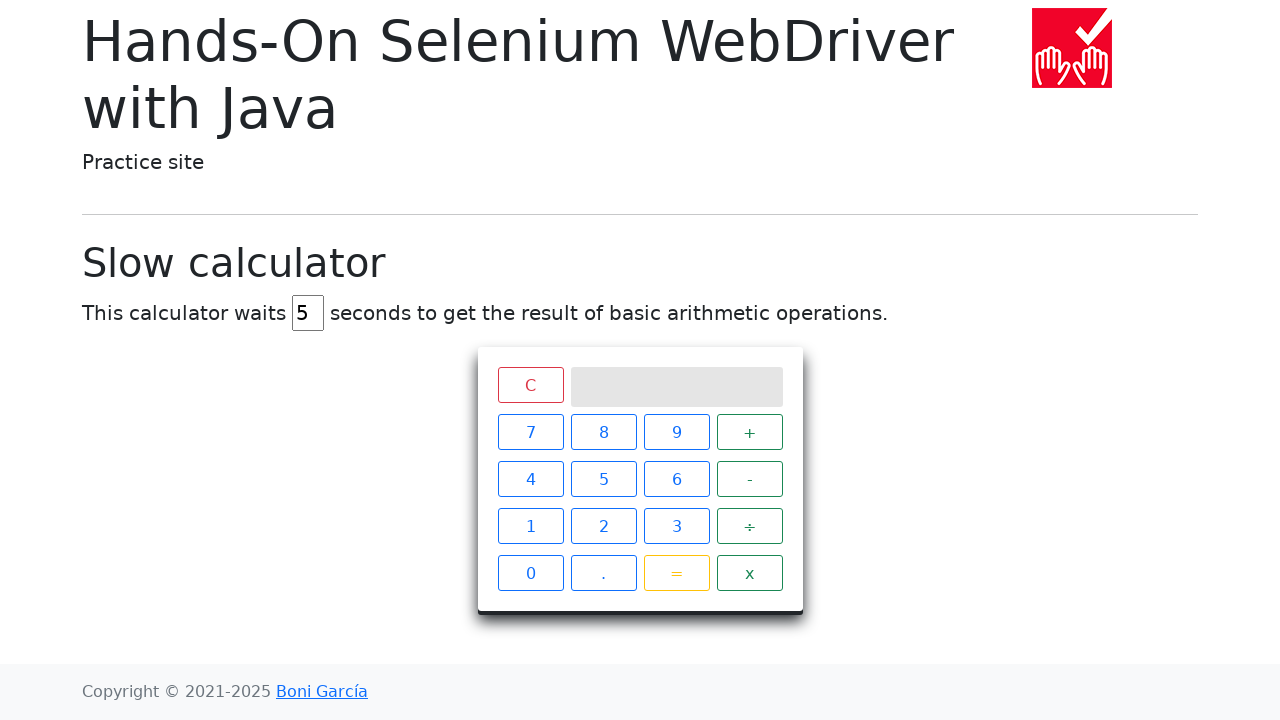

Cleared the delay field on #delay
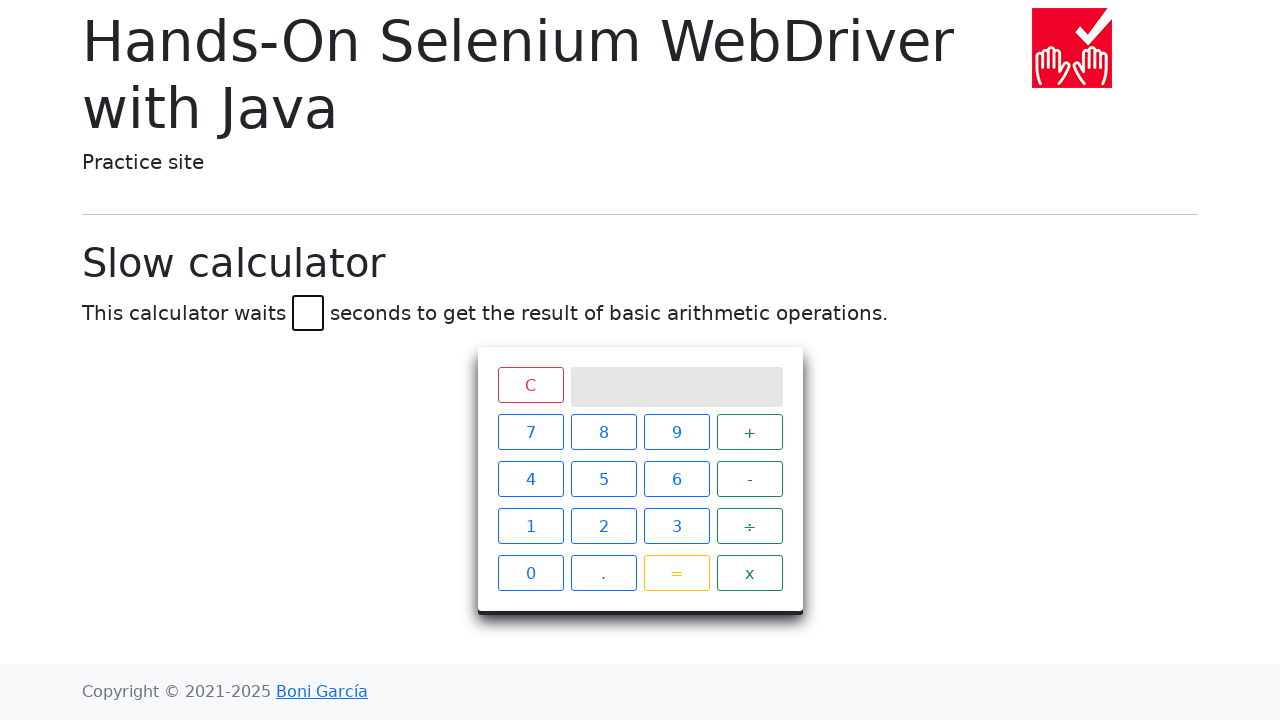

Set delay to 45 seconds on #delay
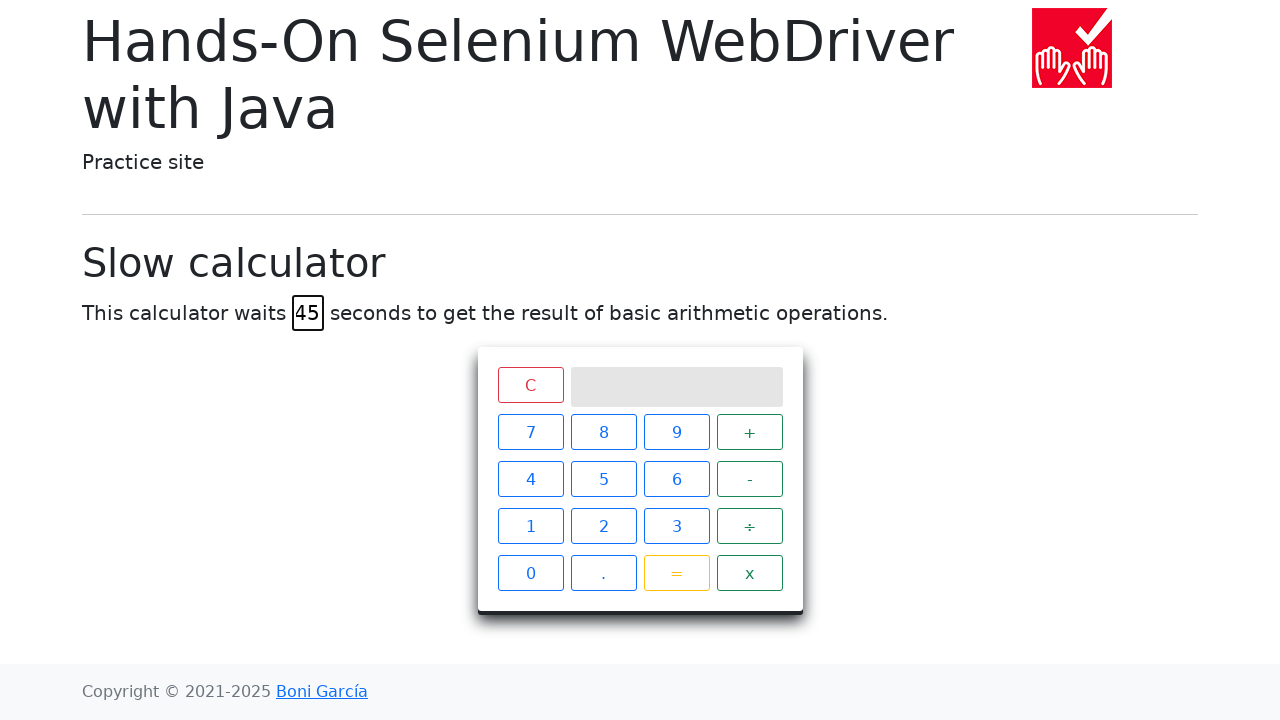

Clicked number 7 at (530, 432) on xpath=//span[text() = '7']
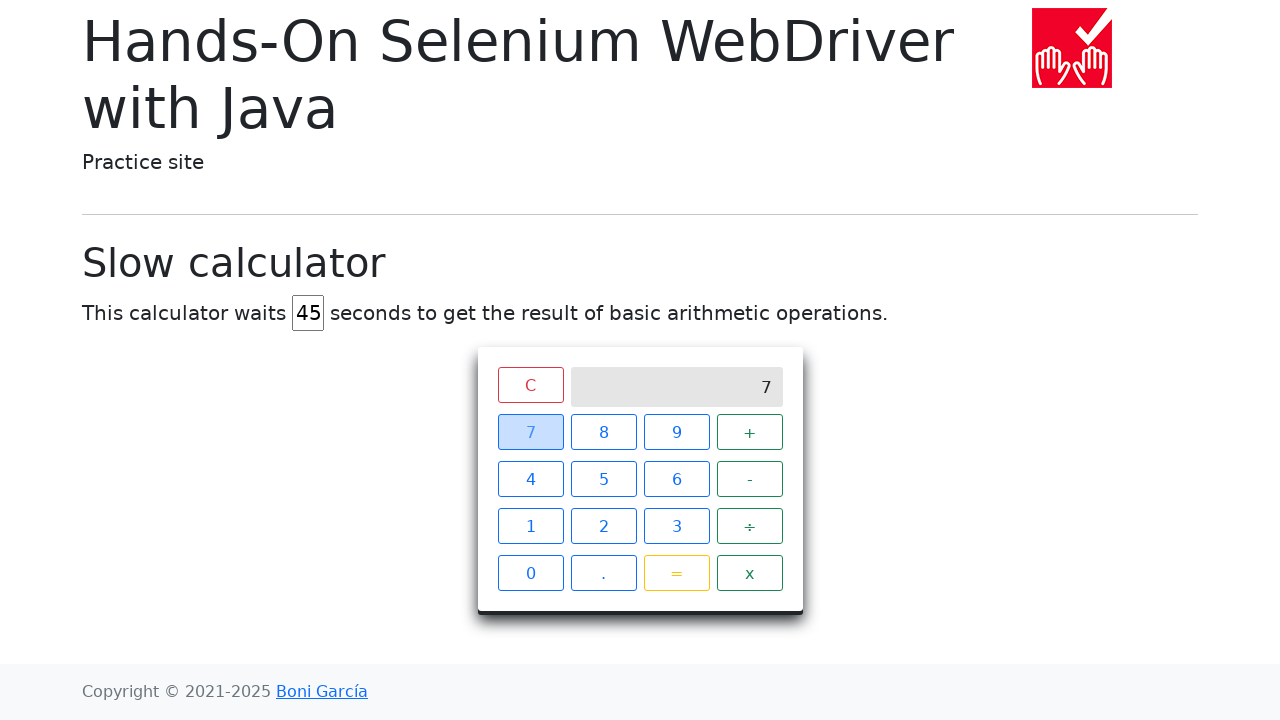

Clicked plus operator at (750, 432) on xpath=//span[text() = '+']
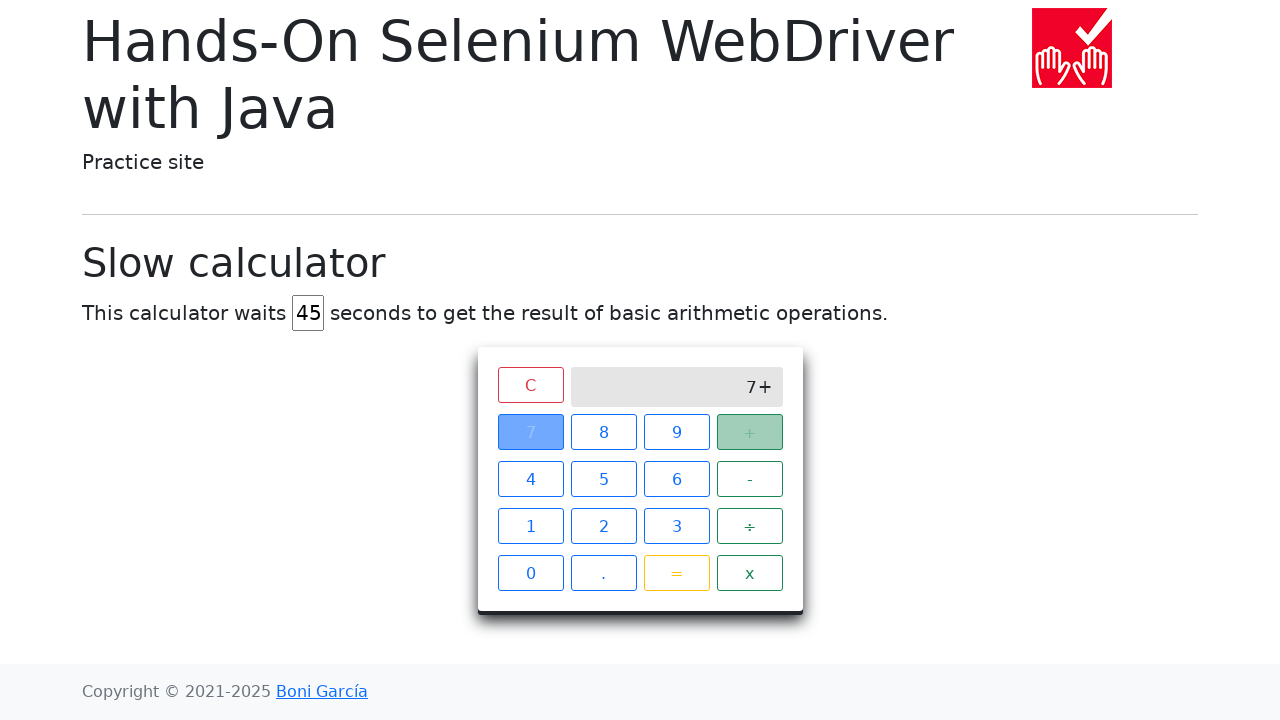

Clicked number 8 at (604, 432) on xpath=//span[text() = '8']
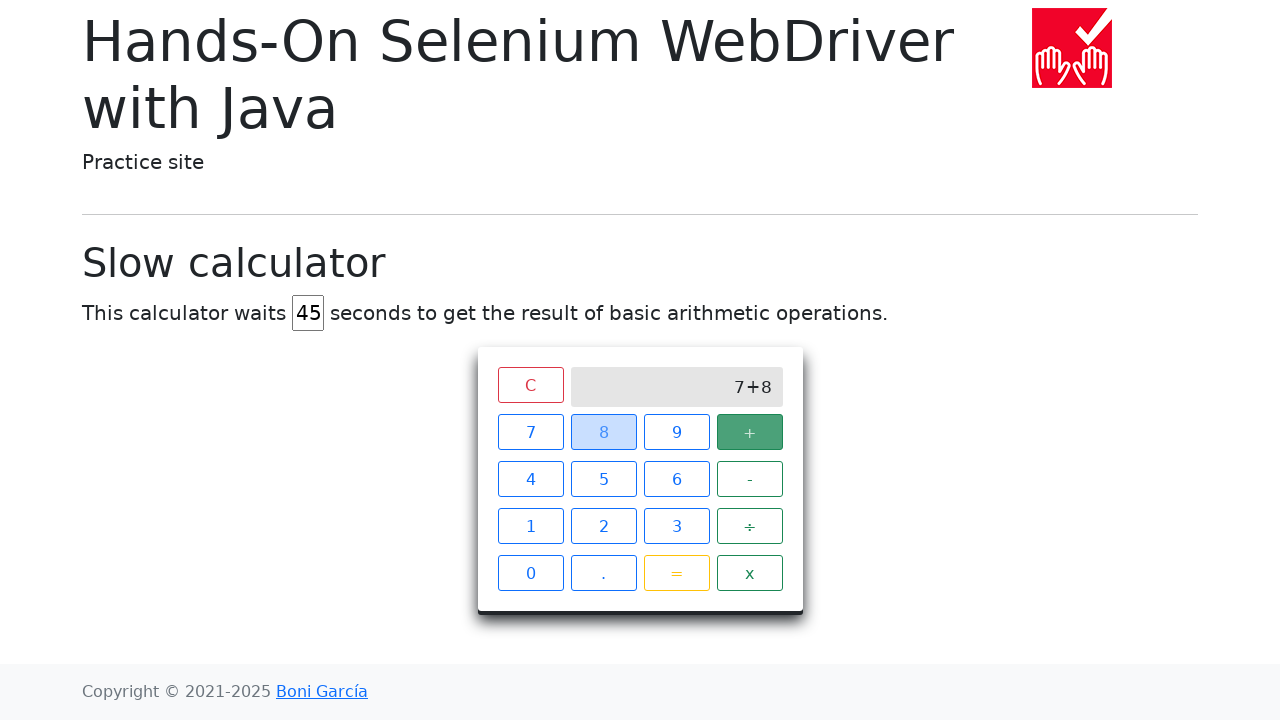

Clicked equals button to perform calculation at (676, 573) on xpath=//span[text() = '=']
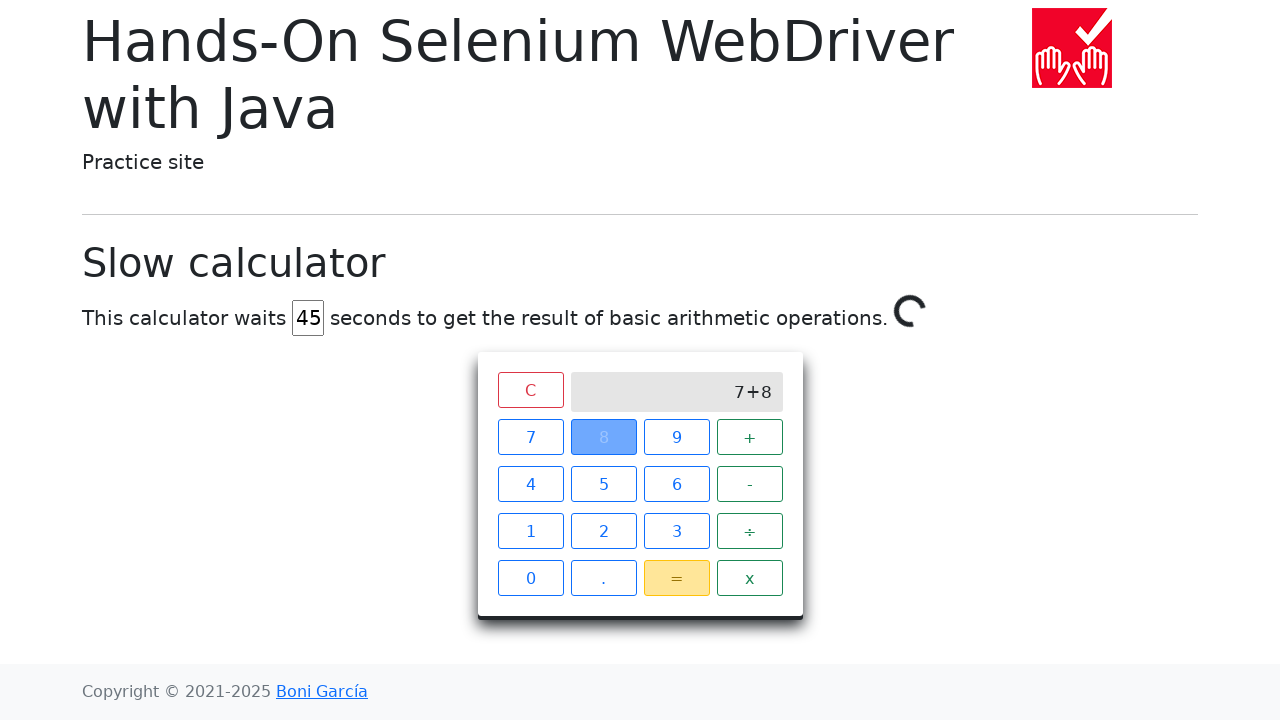

Verified result displays 15 after calculator completed
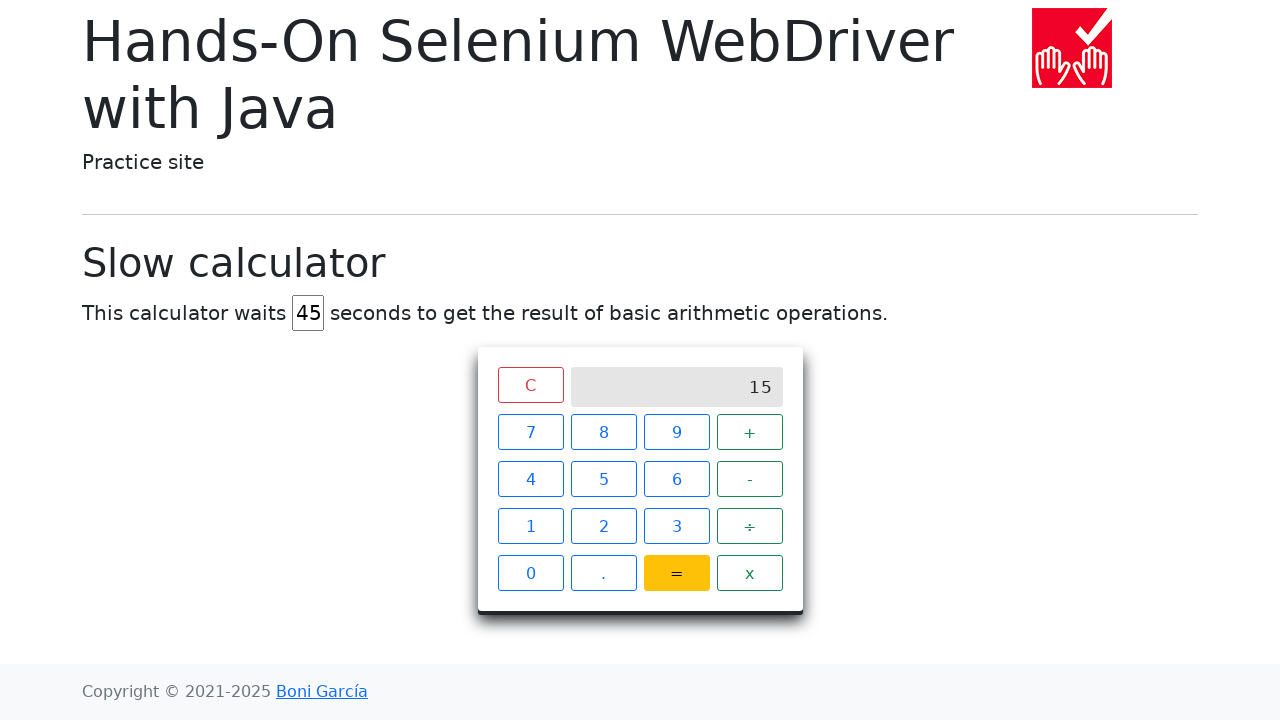

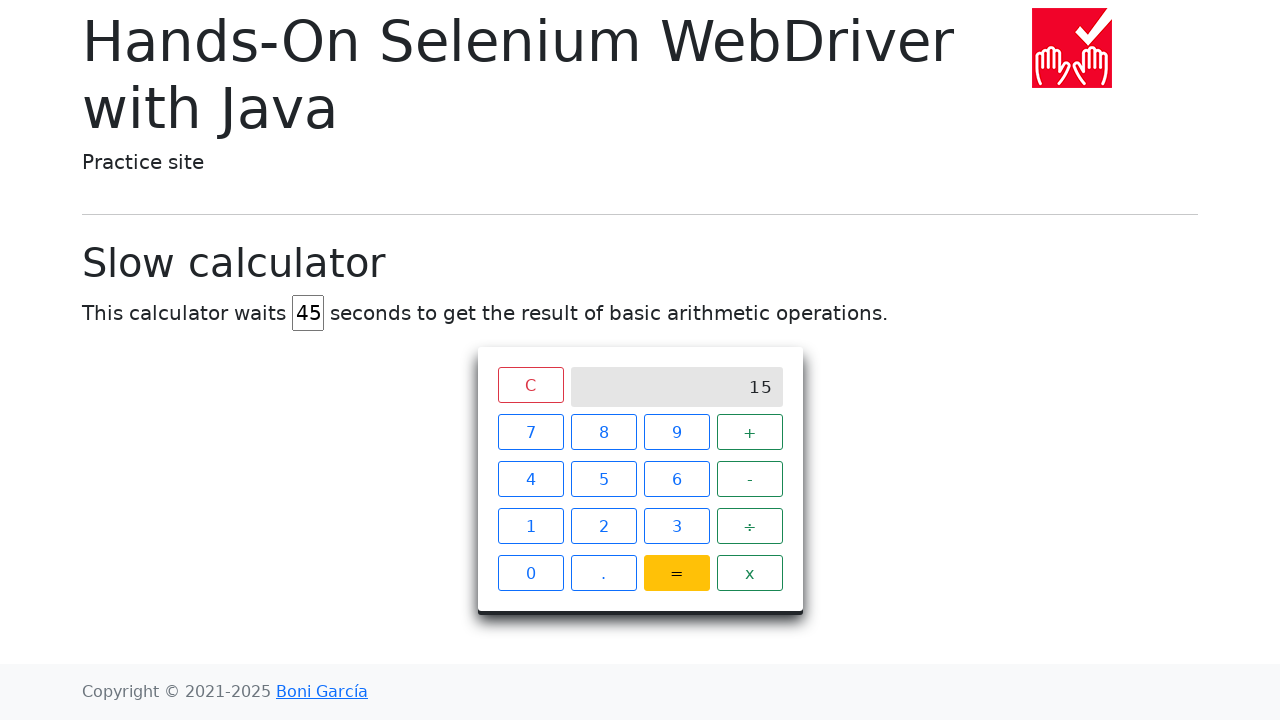